Tests opting out of A/B tests by adding an opt-out cookie on the main page before navigating to the A/B test page, then verifying the page shows "No A/B Test".

Starting URL: http://the-internet.herokuapp.com

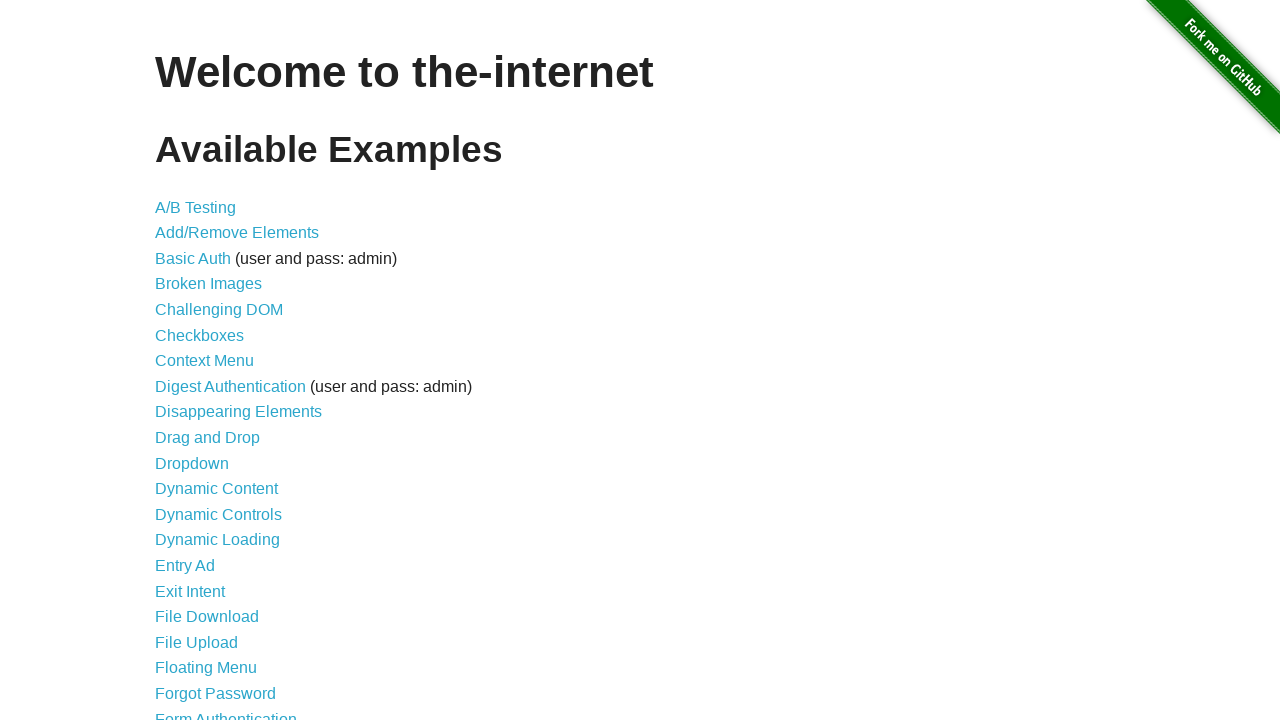

Added optimizelyOptOut cookie to opt out of A/B tests
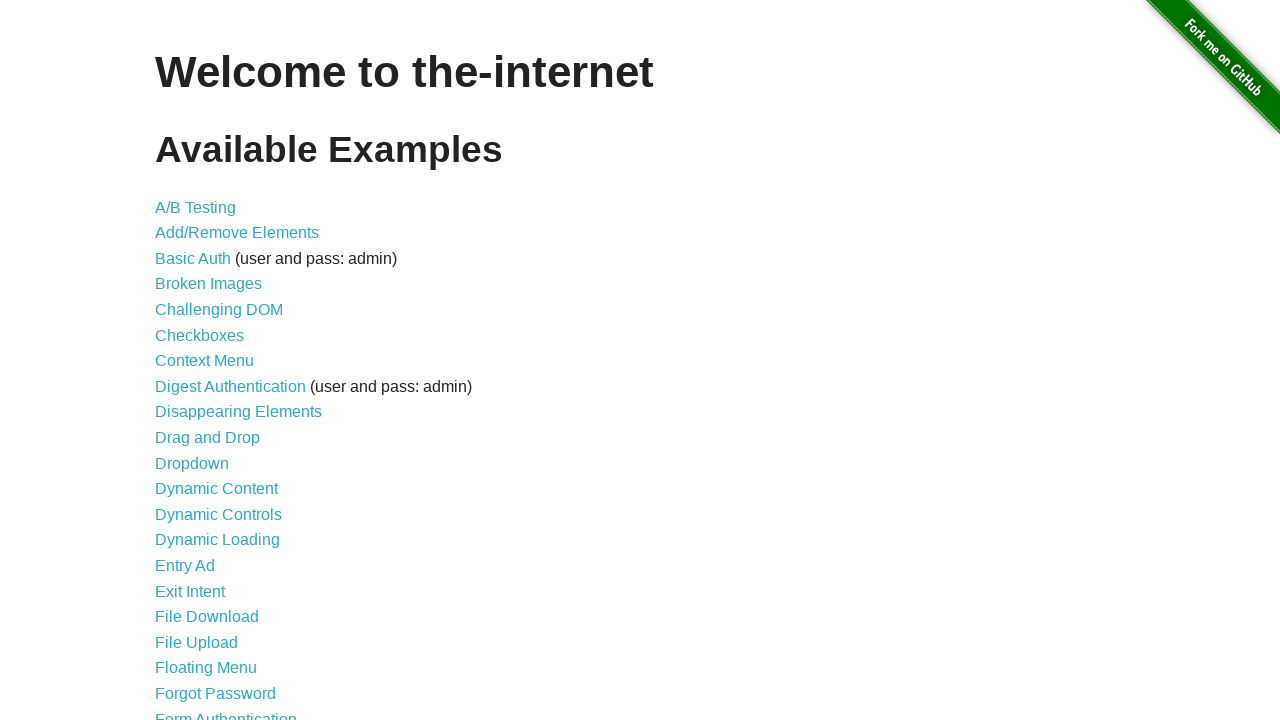

Navigated to A/B test page
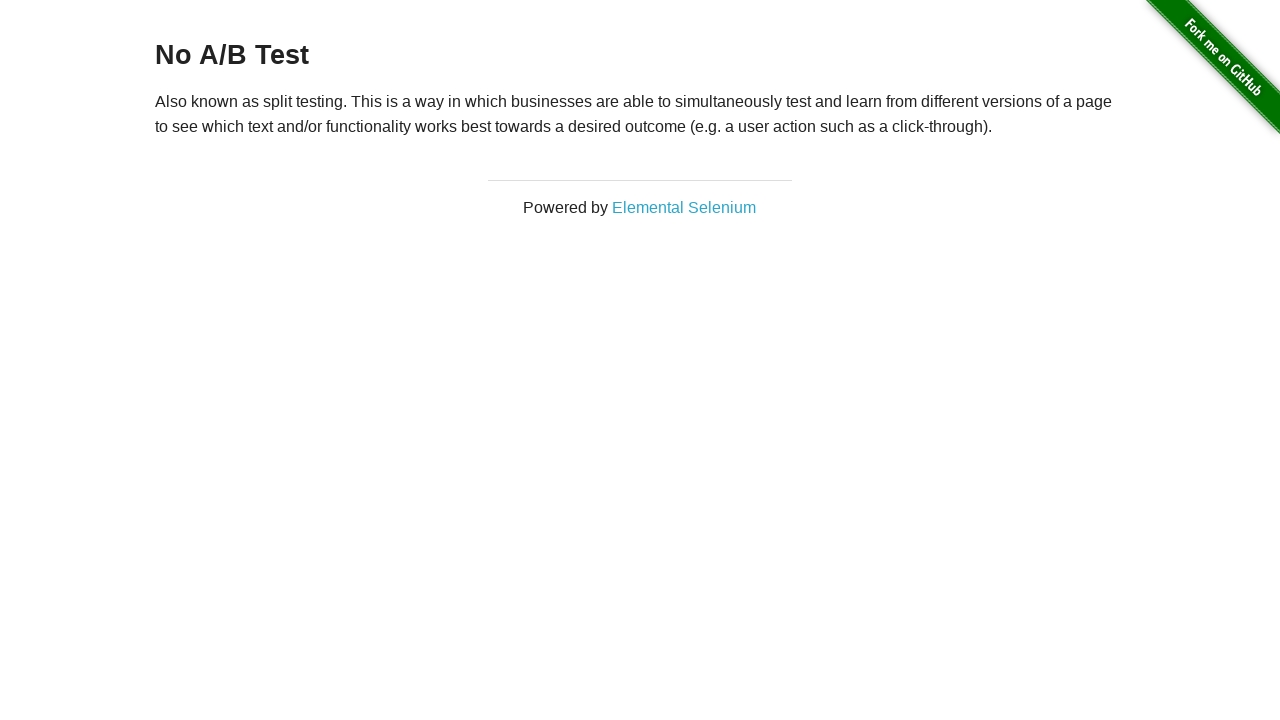

Waited for heading element to load
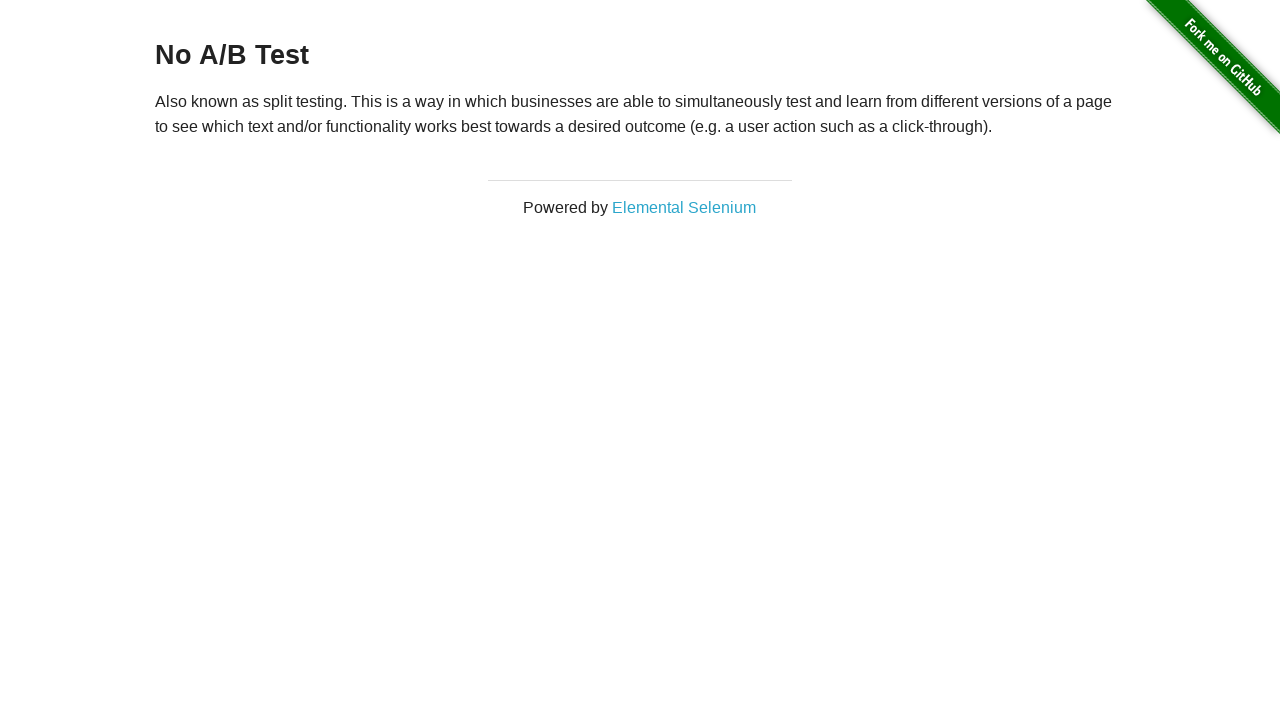

Retrieved heading text: 'No A/B Test'
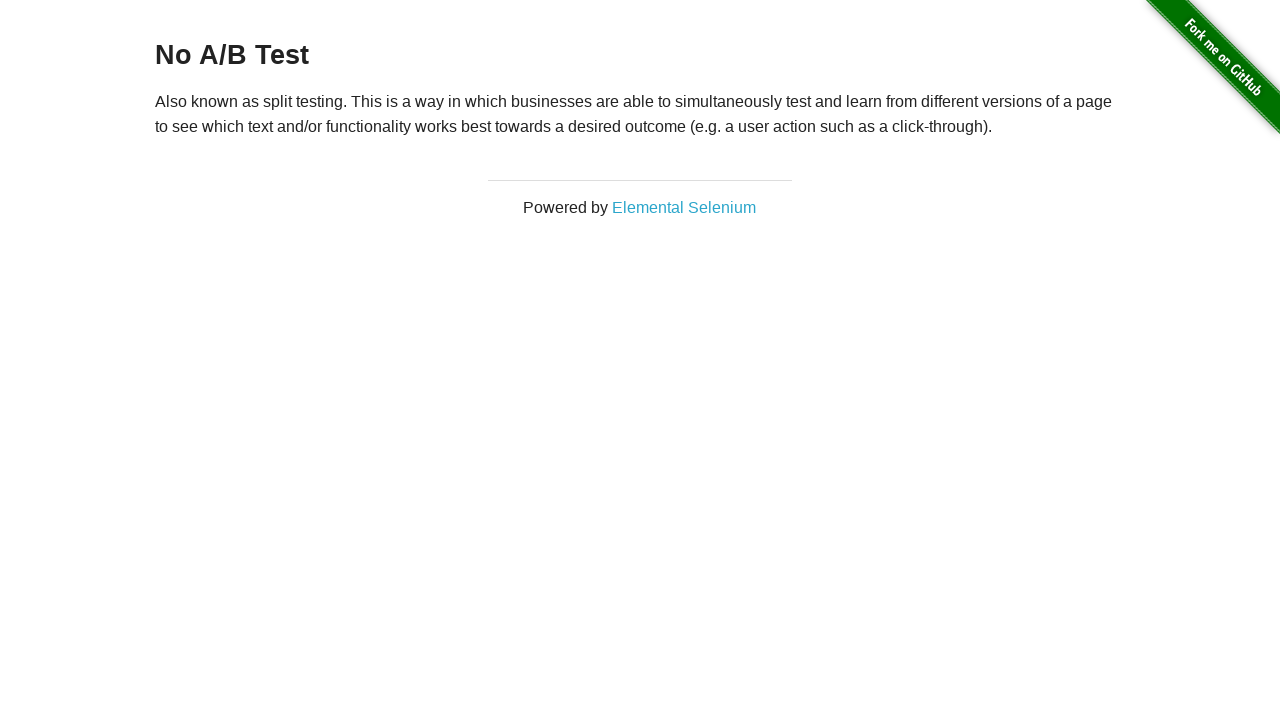

Verified heading shows 'No A/B Test' - opt-out successful
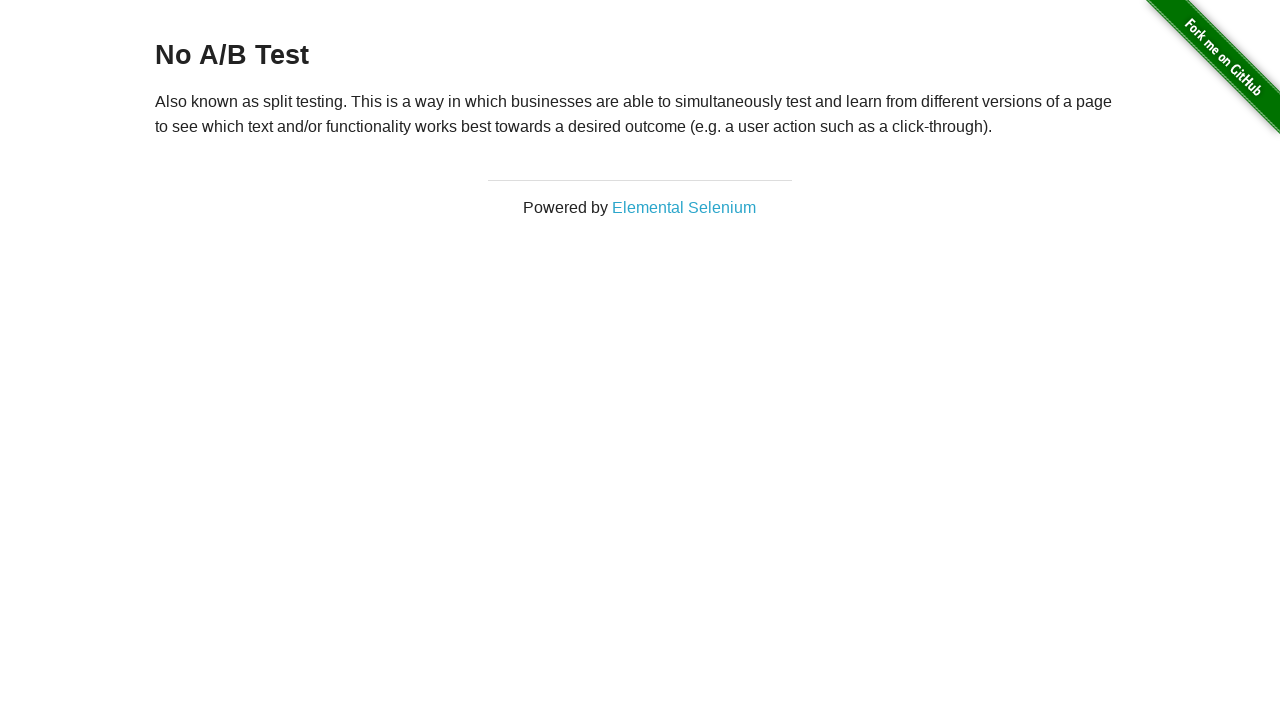

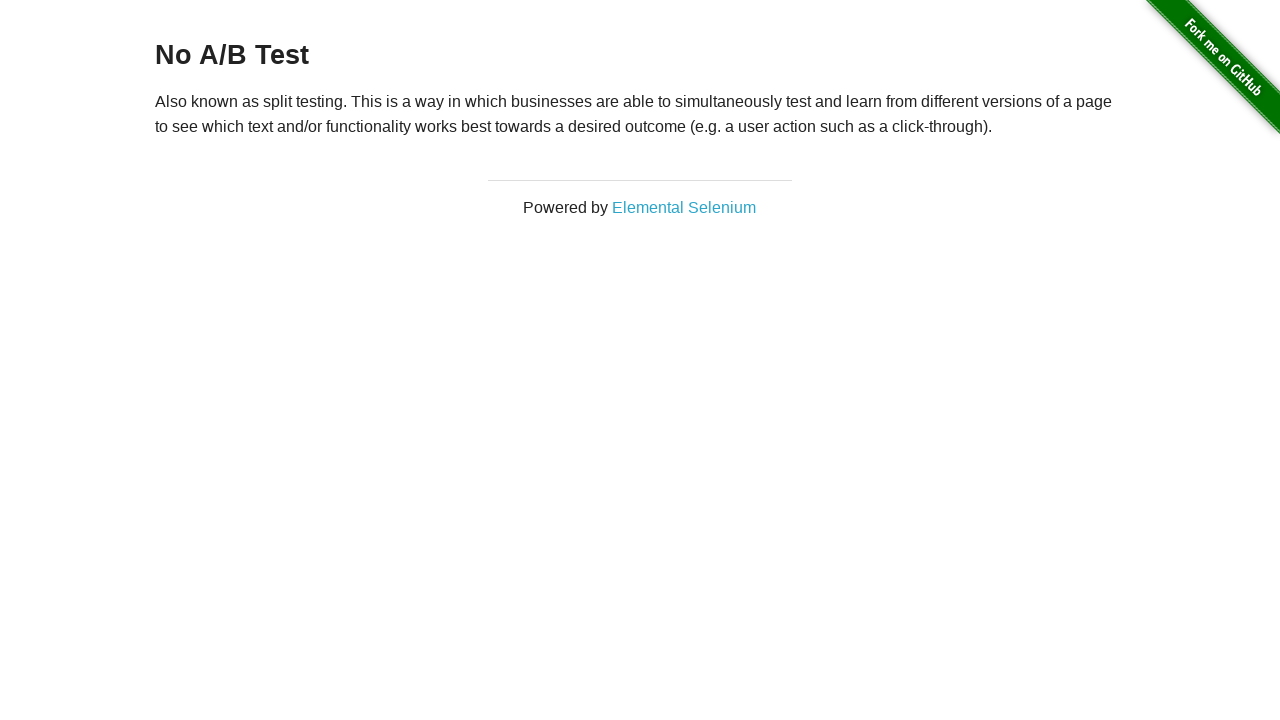